Tests opening a new tab, switching to it, triggering and accepting an alert, closing the new tab, then returning to parent tab to fill an input field.

Starting URL: https://www.hyrtutorials.com/p/window-handles-practice.html

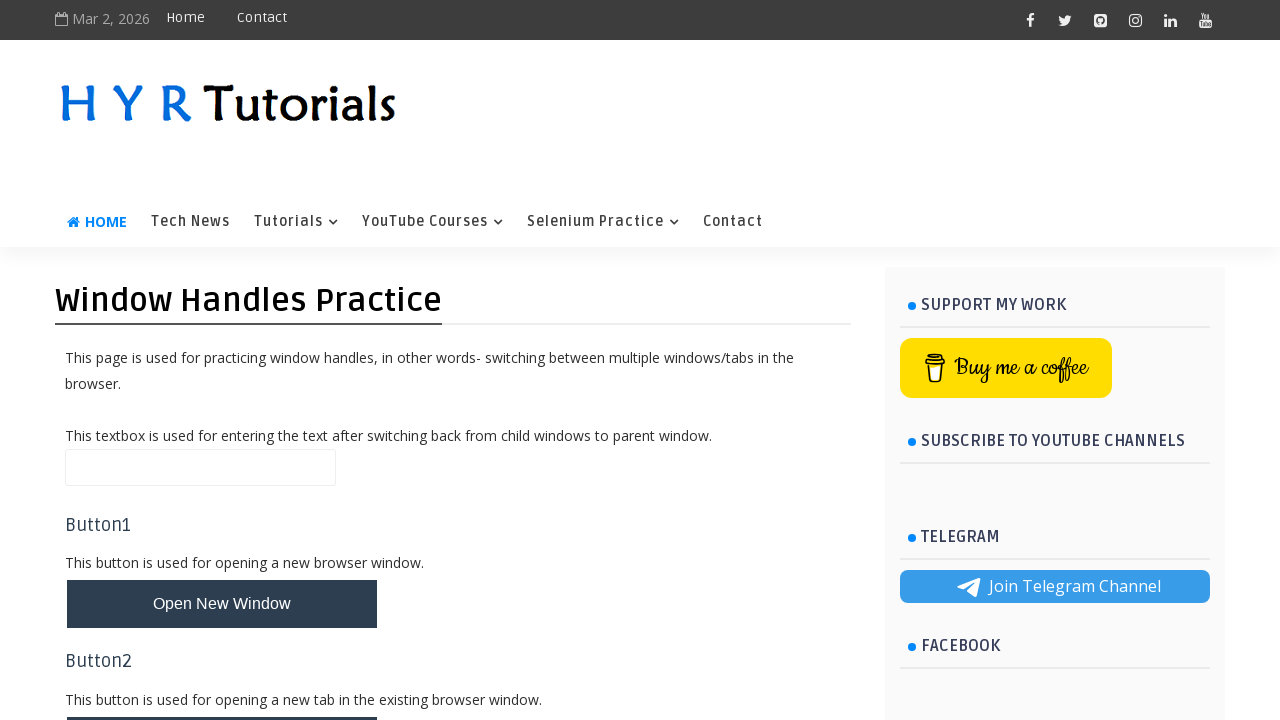

Clicked button to open new tab at (222, 696) on xpath=//button[@id='newTabBtn']
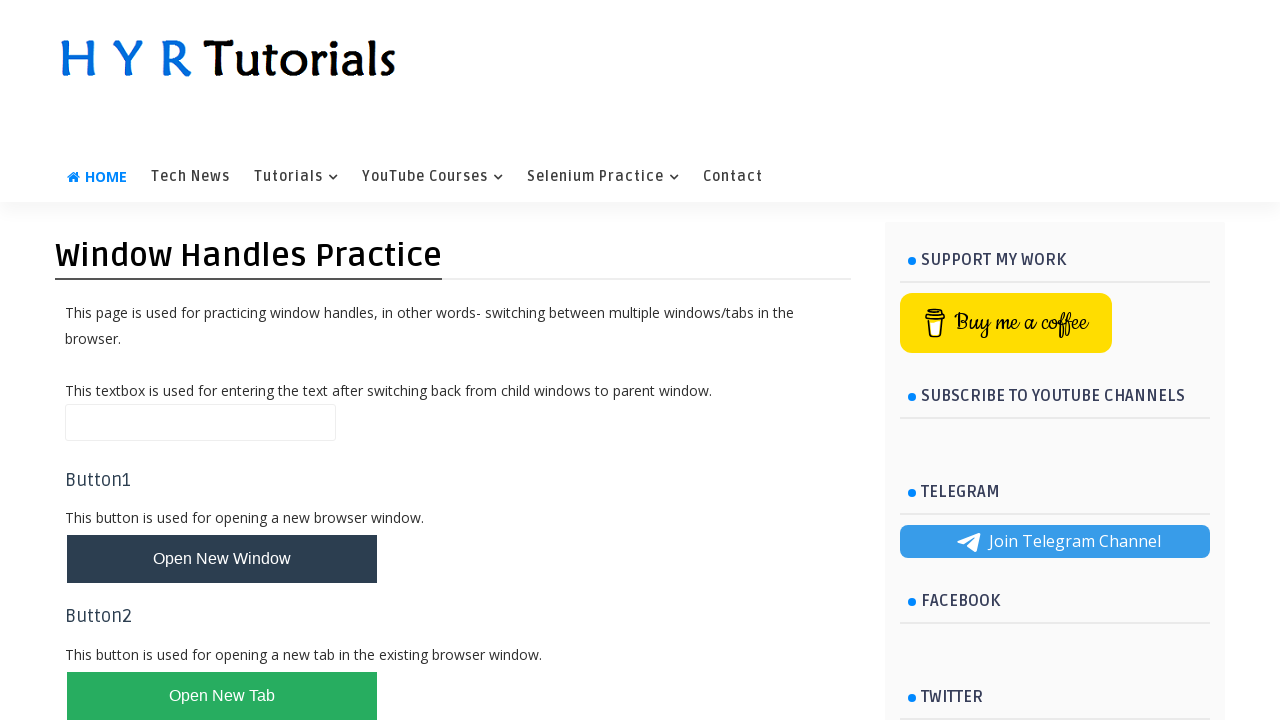

Waited for new tab to open
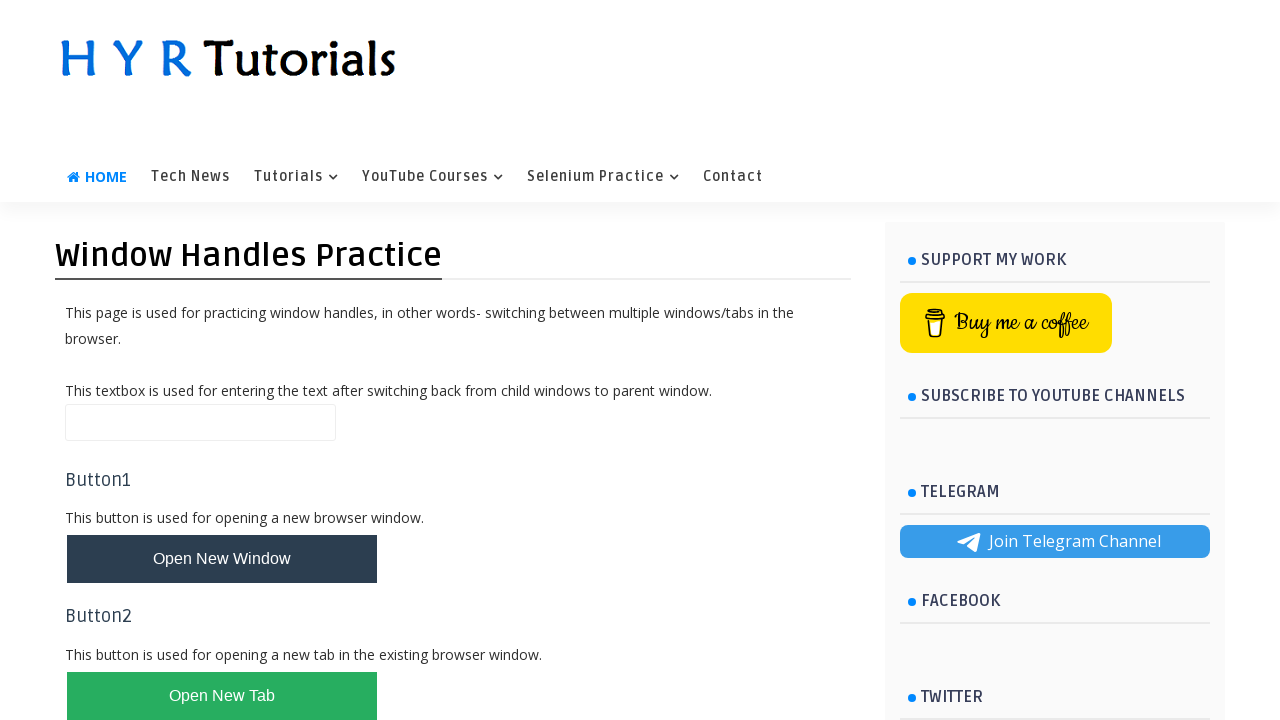

Retrieved new tab from context
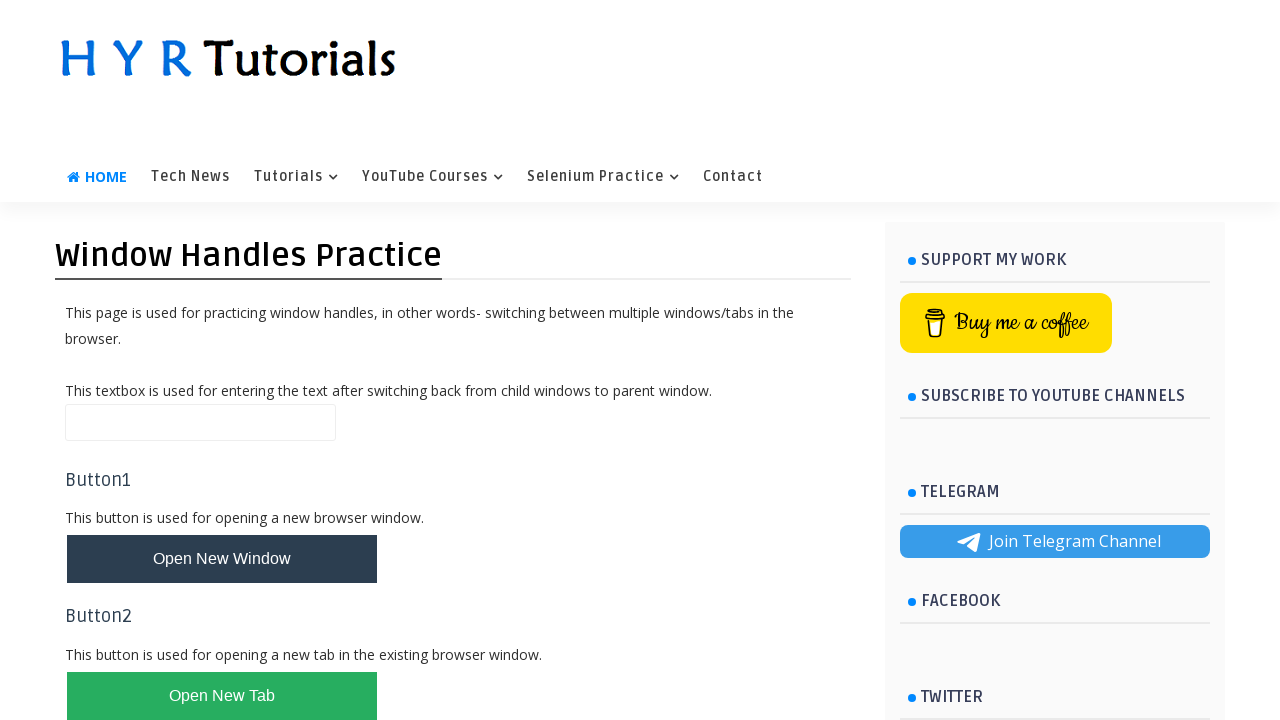

Set up alert handler to auto-accept dialogs
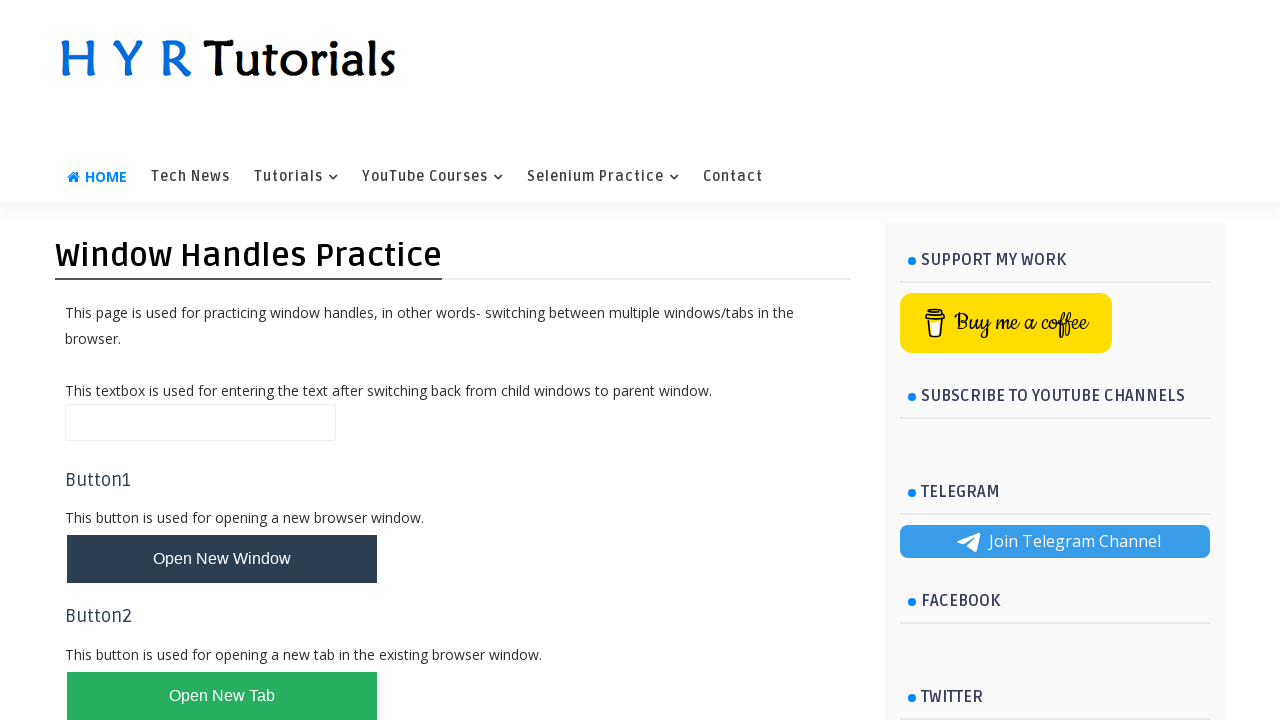

Clicked alert button in new tab at (114, 494) on xpath=//button[@id='alertBox']
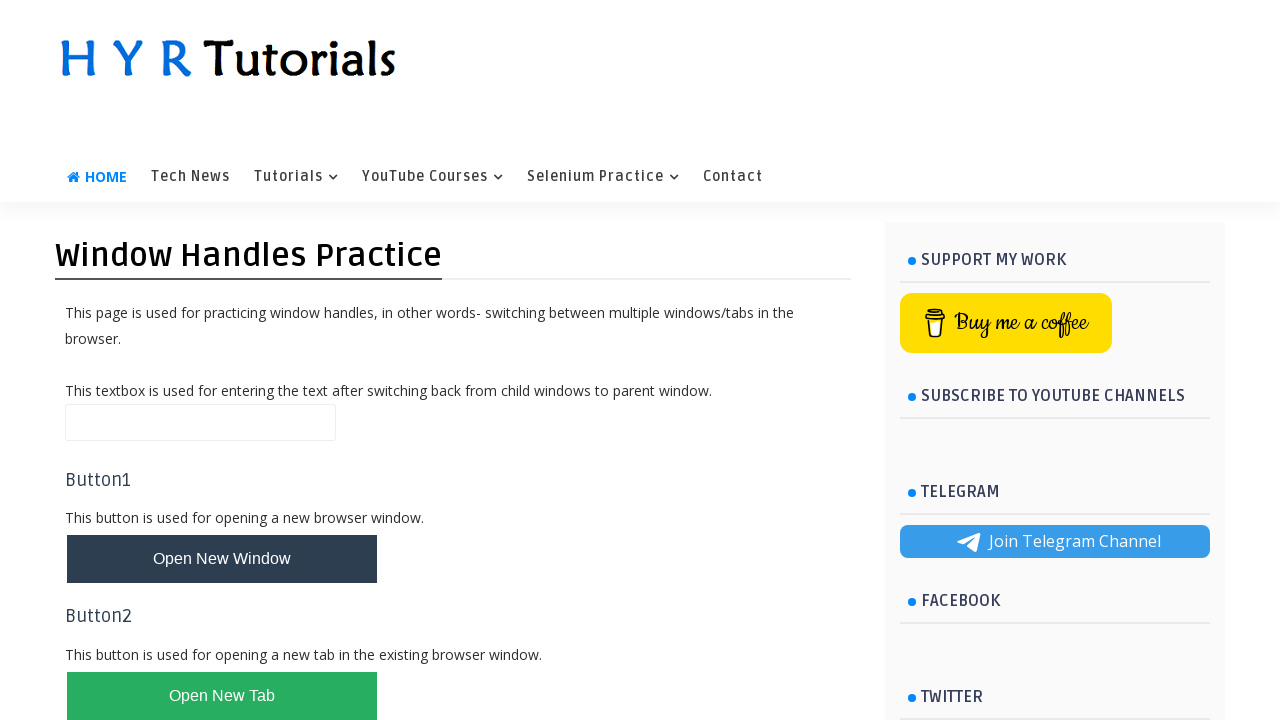

Waited after alert was triggered and accepted
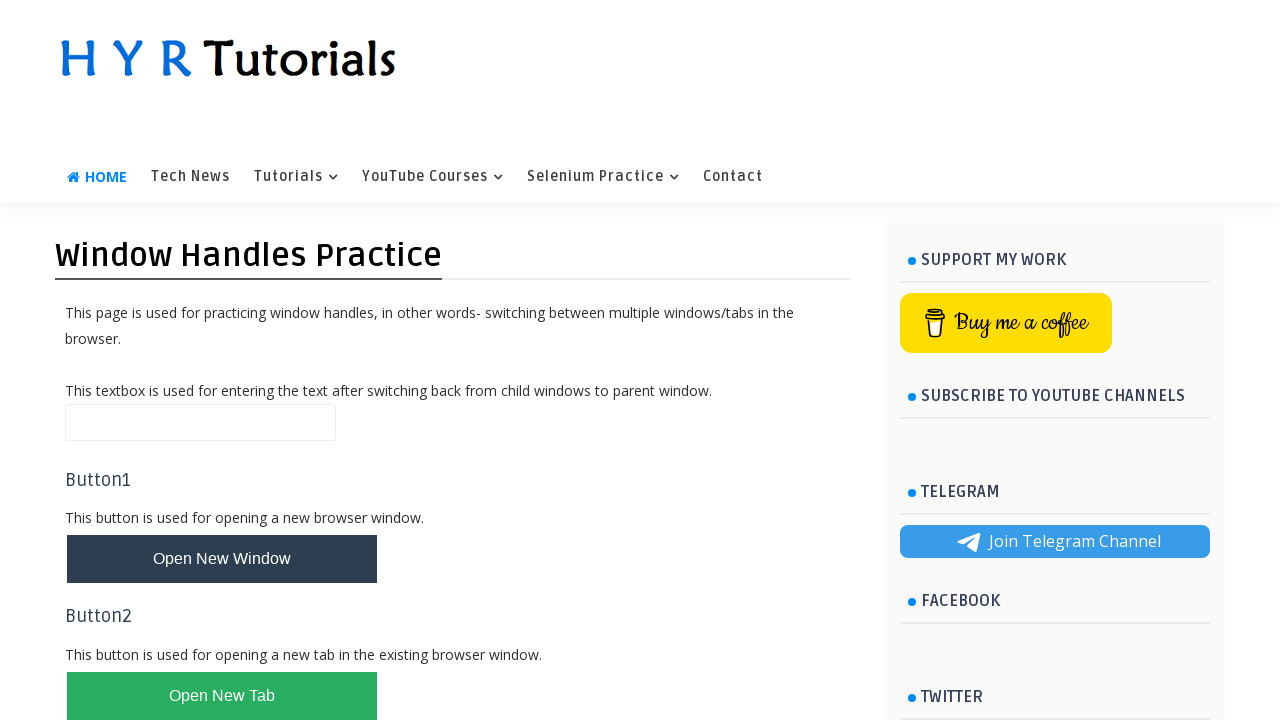

Closed the new tab
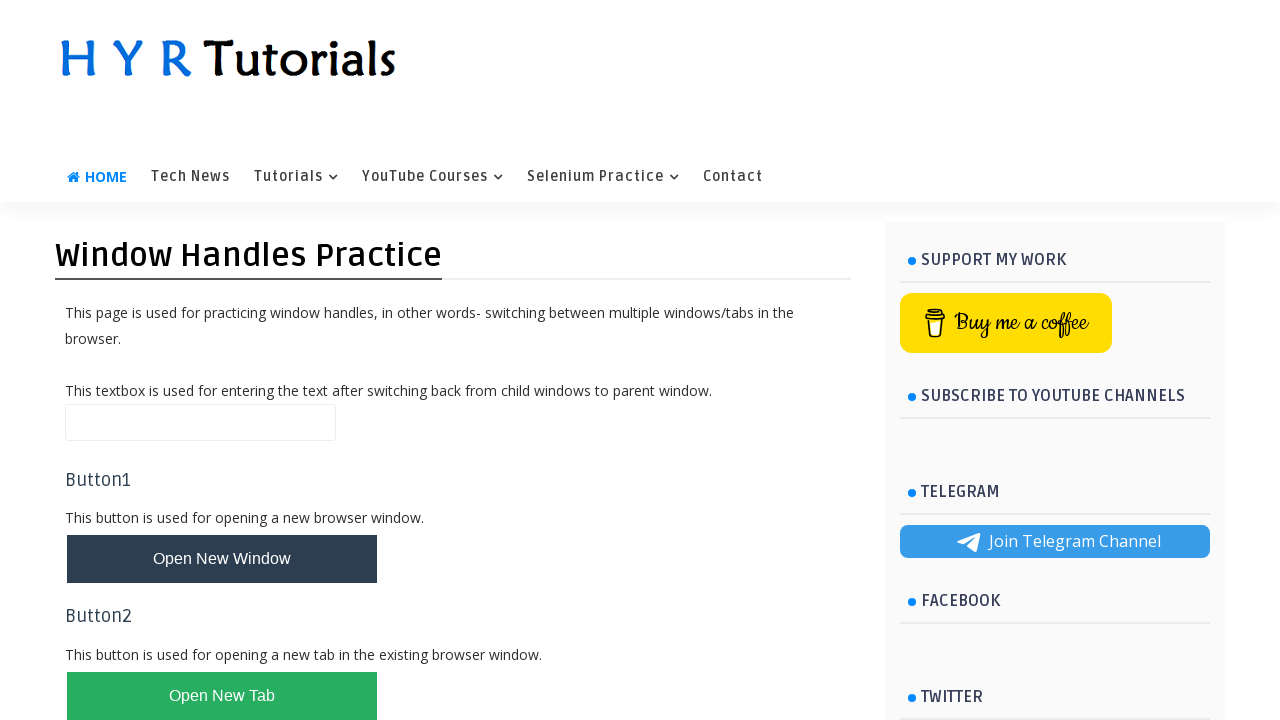

Brought parent tab to front
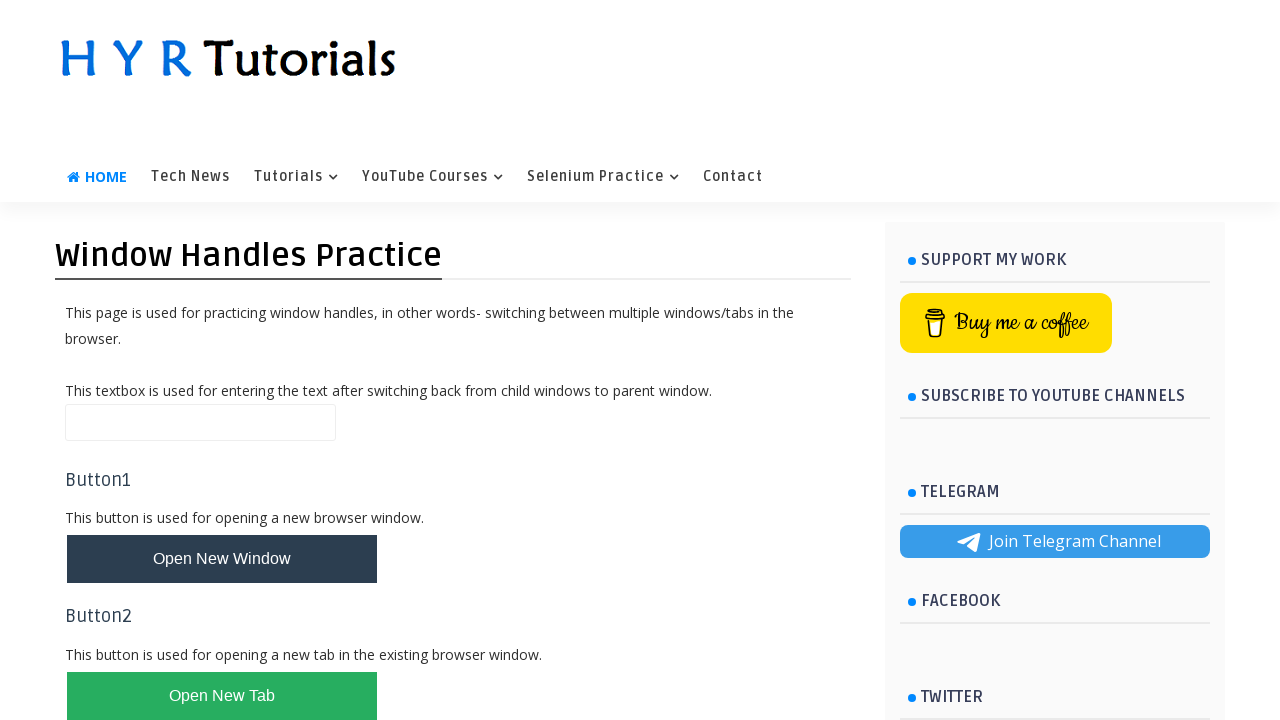

Filled name input field with 'Sidana' on //input[@id='name']
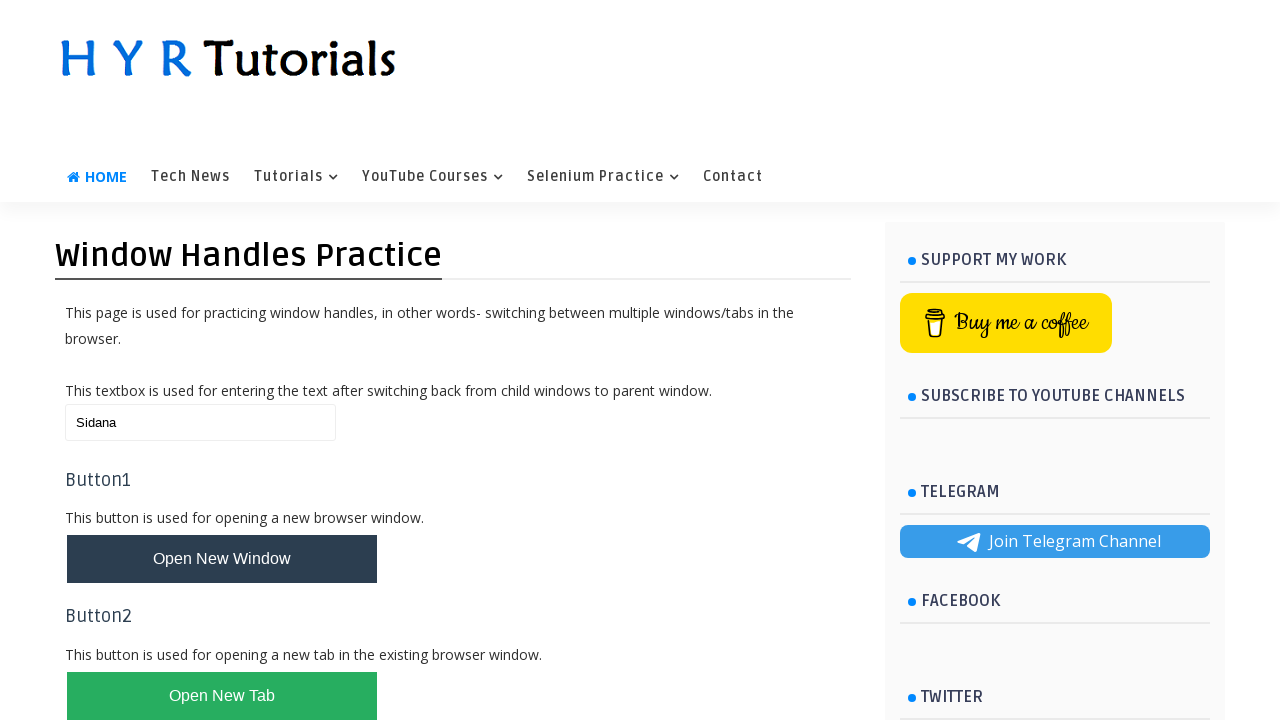

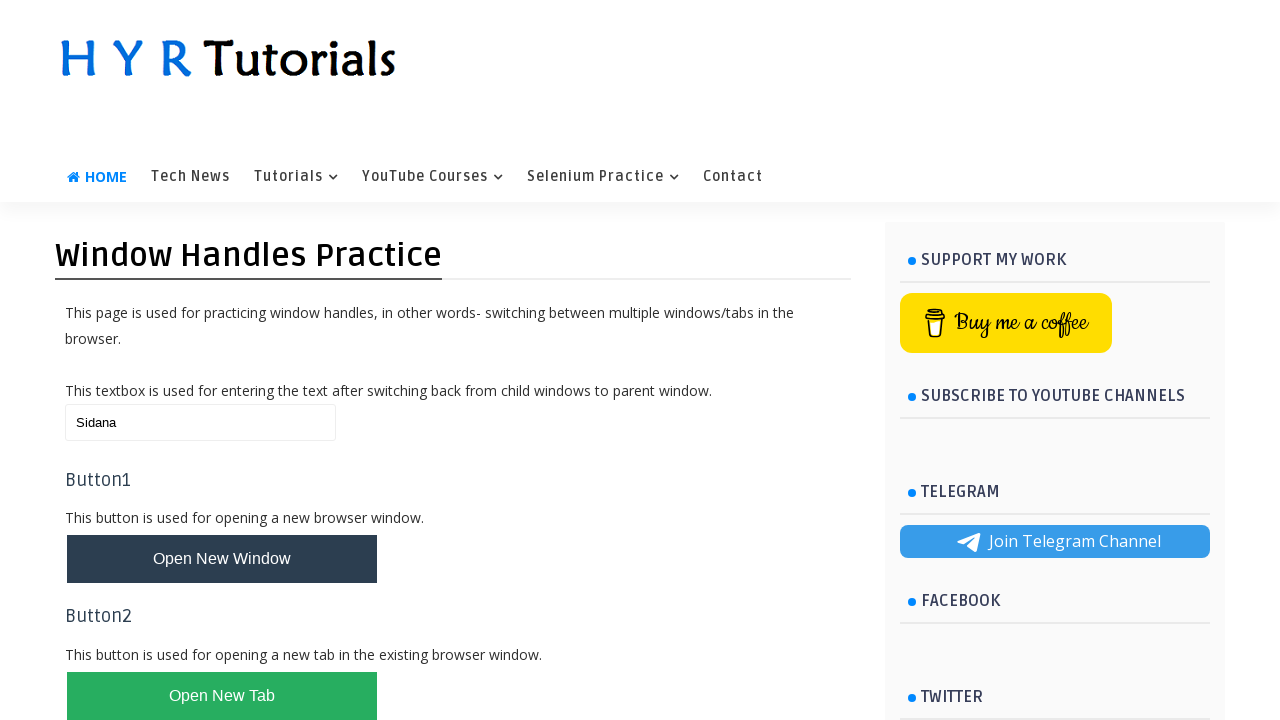